Tests clicking a button with a dynamic ID on the UI Test Automation Playground to verify handling of elements with changing identifiers

Starting URL: http://uitestingplayground.com/dynamicid

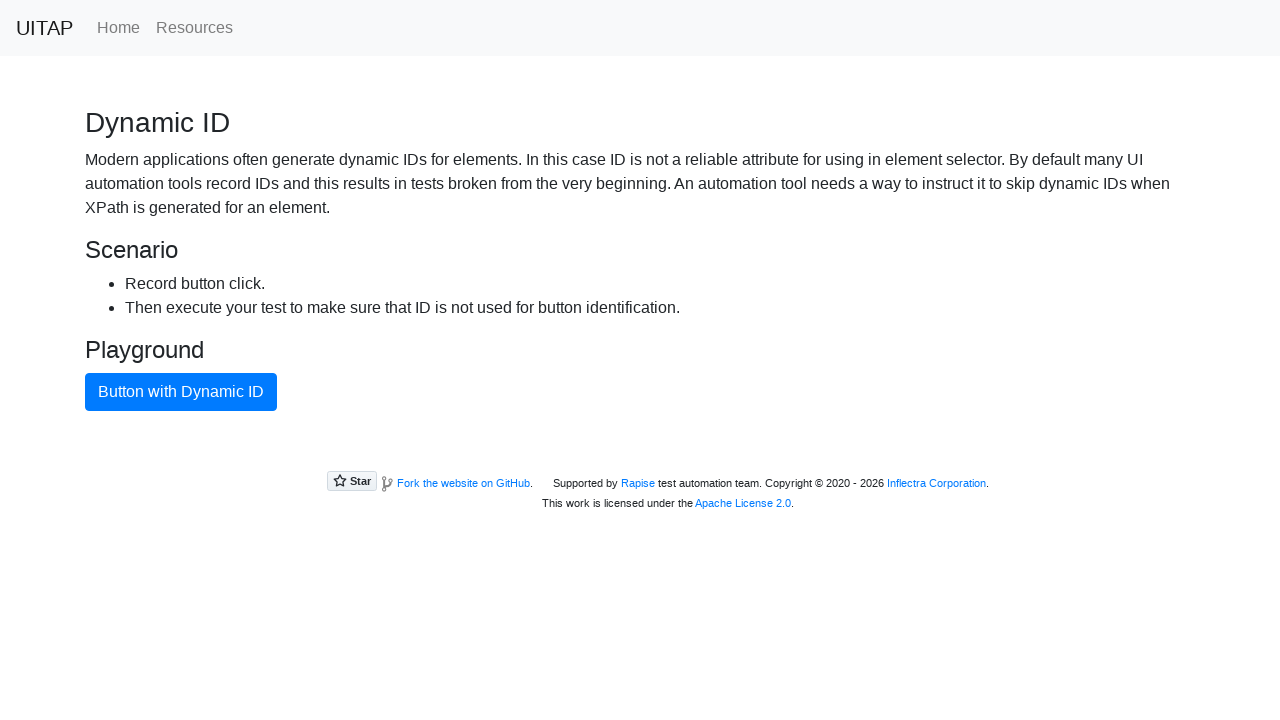

Clicked the primary button with dynamic ID at (181, 392) on button.btn-primary
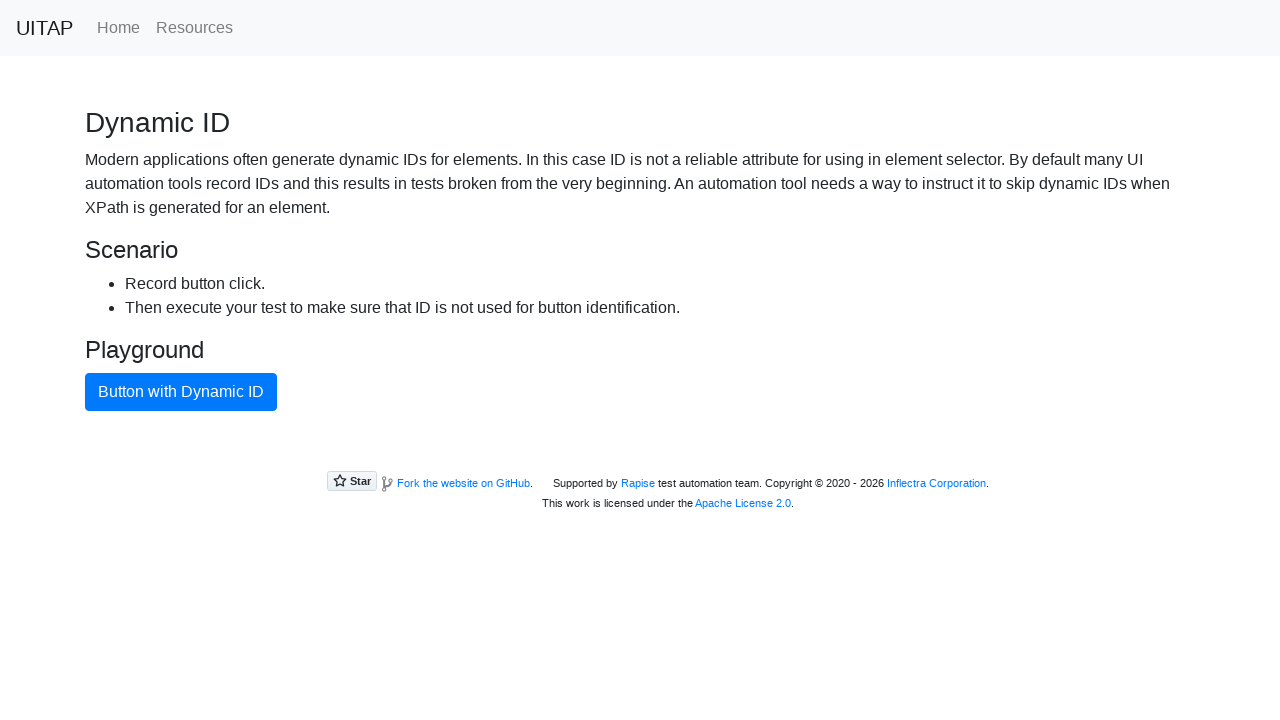

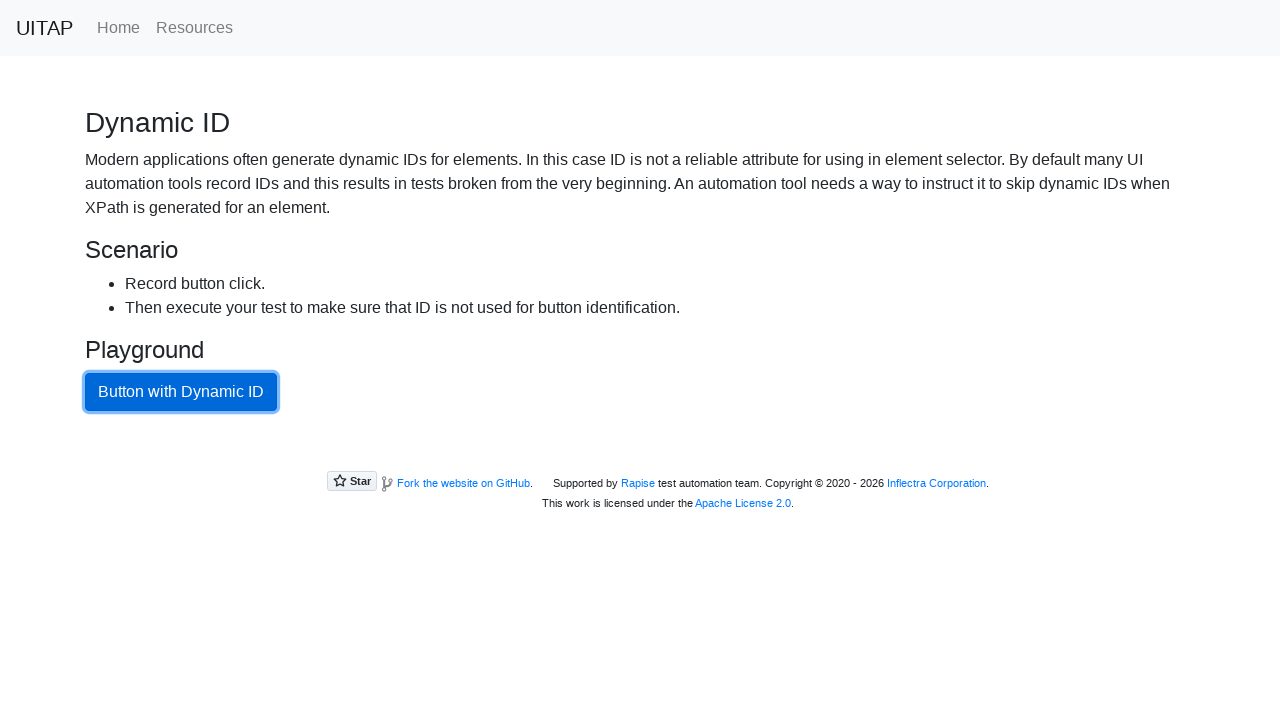